Tests that the text input field is cleared after adding a todo item

Starting URL: https://demo.playwright.dev/todomvc

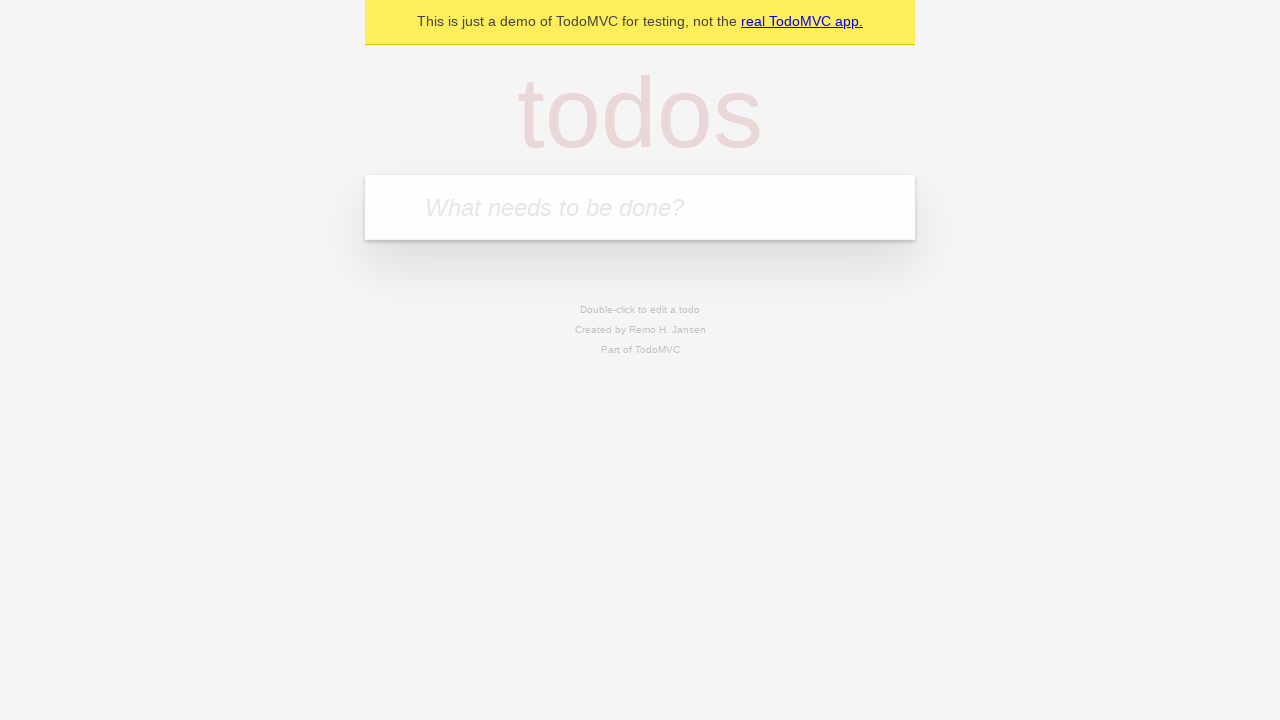

Located the todo input field by placeholder text
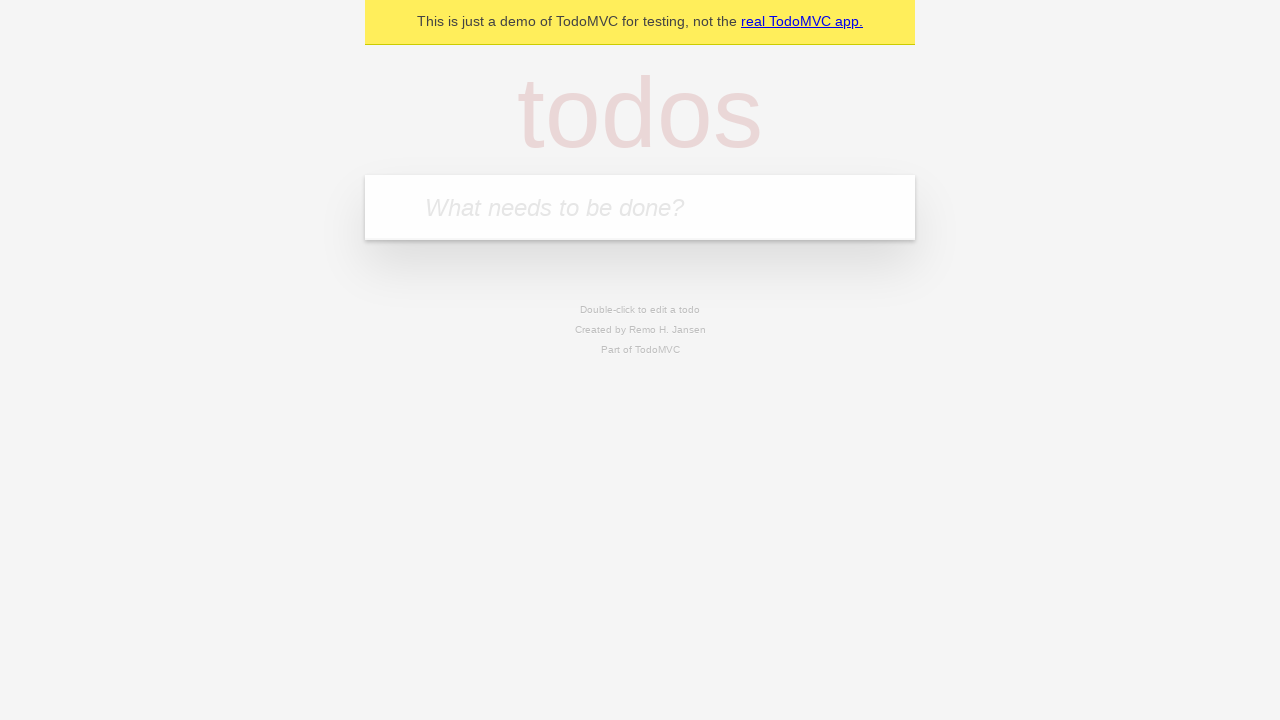

Filled input field with 'buy some cheese' on internal:attr=[placeholder="What needs to be done?"i]
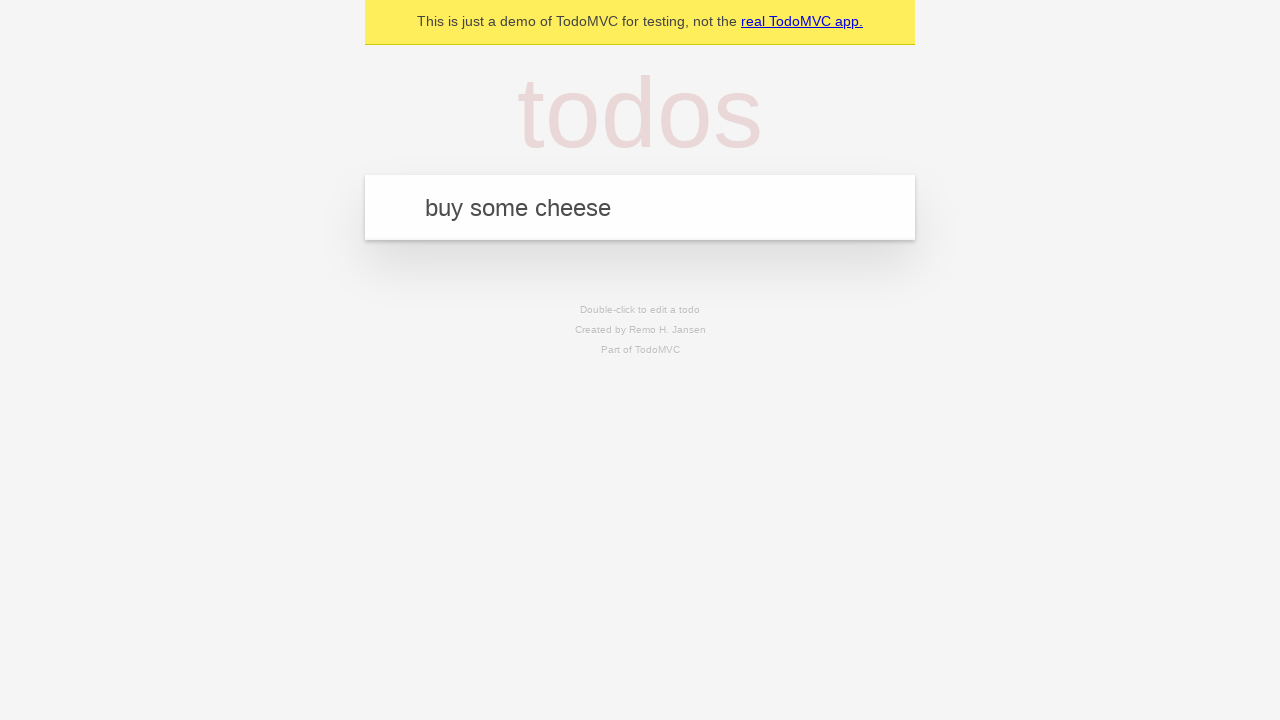

Pressed Enter to add the todo item on internal:attr=[placeholder="What needs to be done?"i]
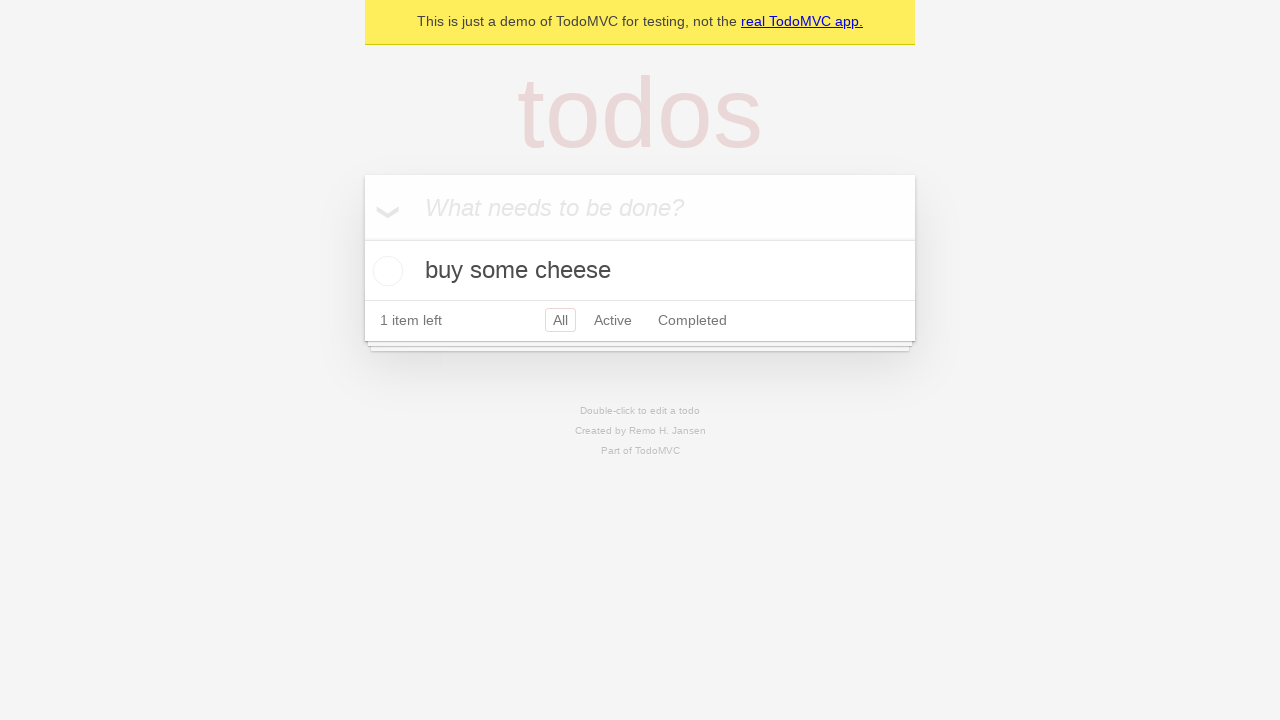

Todo item appeared in the list
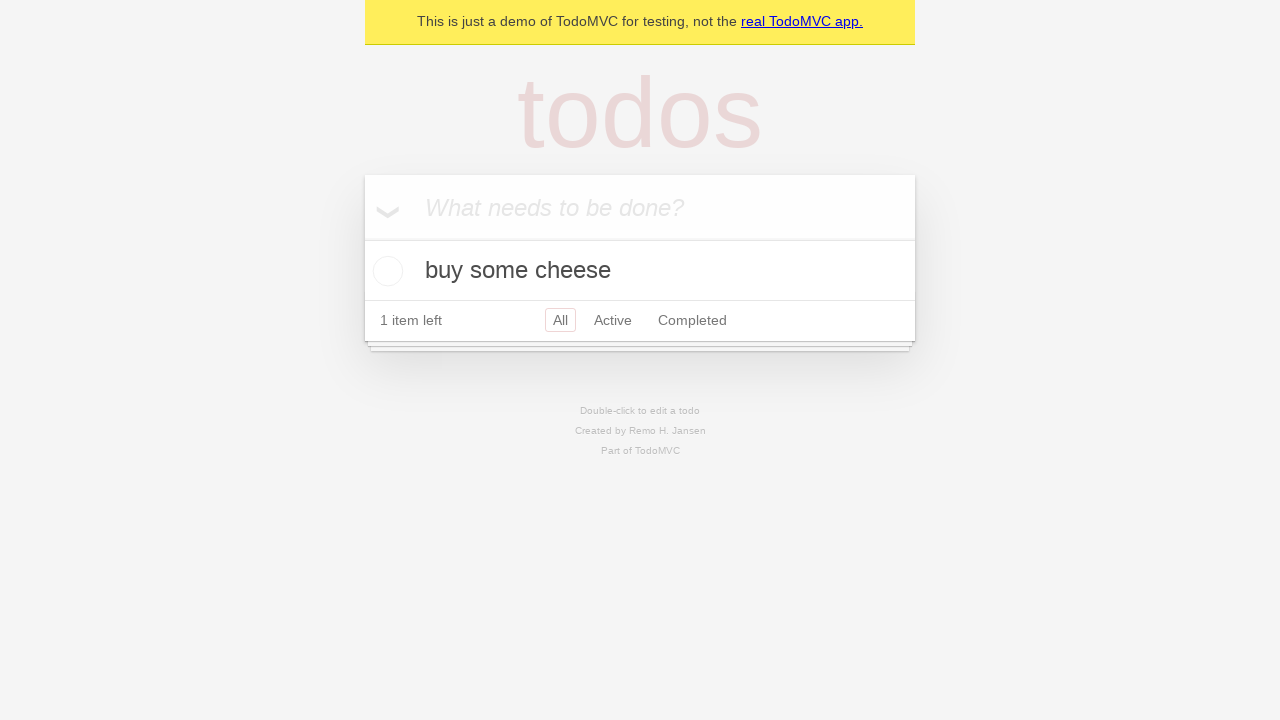

Verified that the input field was cleared after adding the todo item
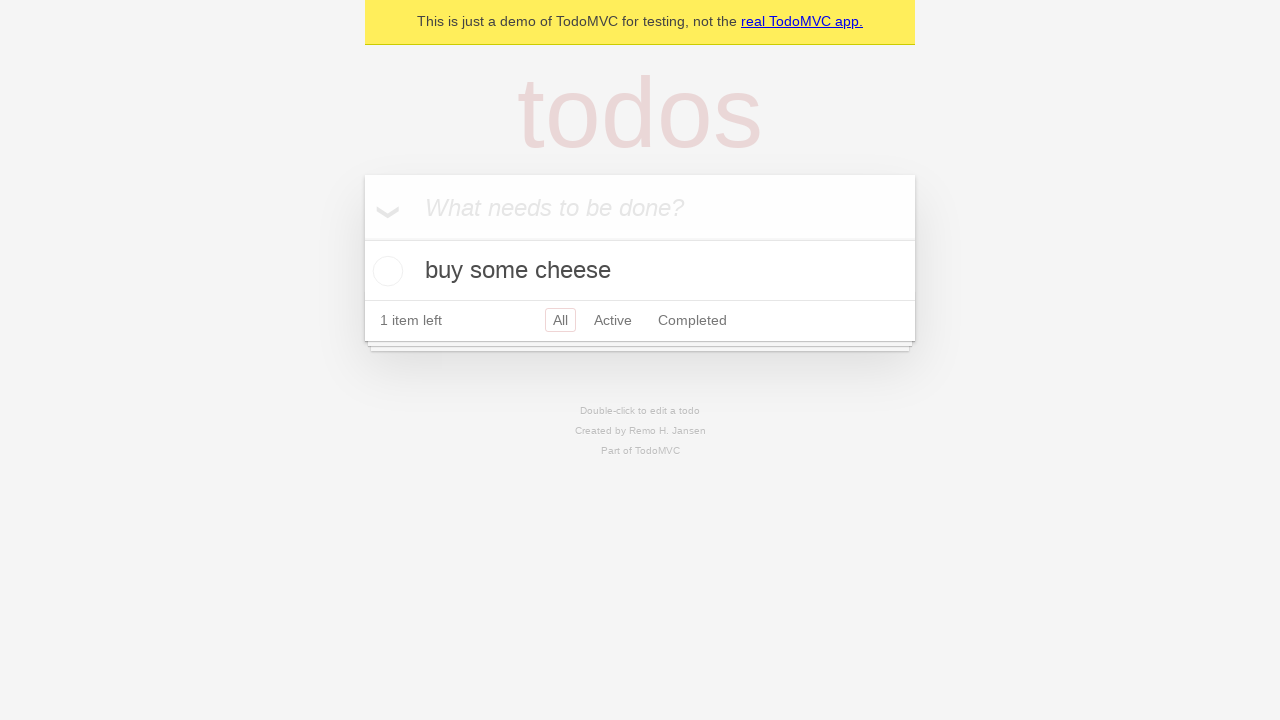

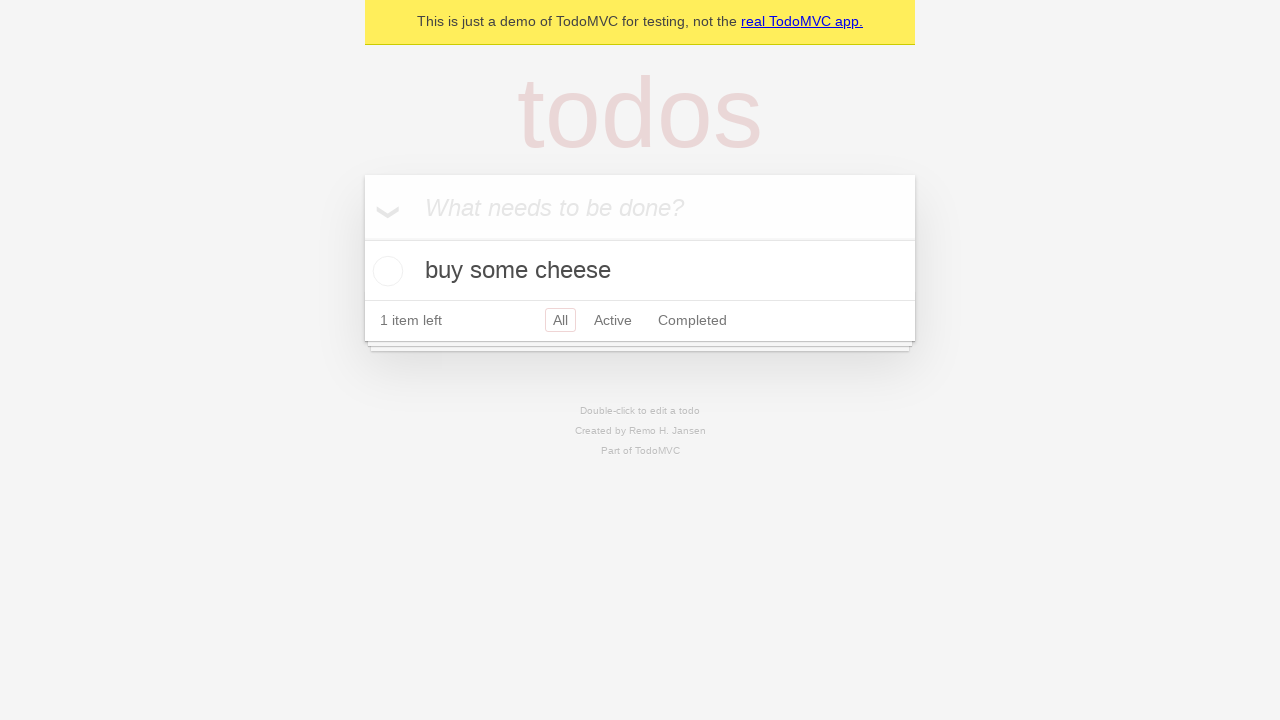